Tests validation message when triangle cannot be constructed with given values

Starting URL: https://do.tusur.ru/qa-test2/

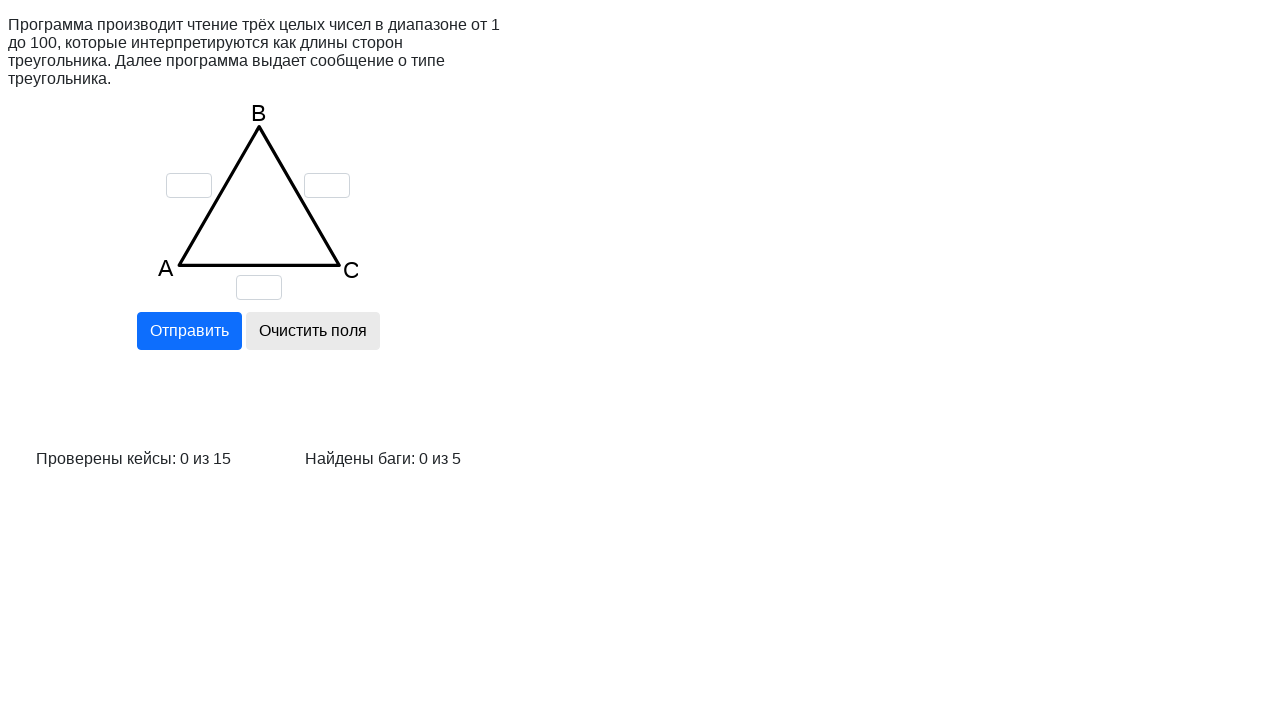

Filled triangle side 'a' with value '1' on input[name='a']
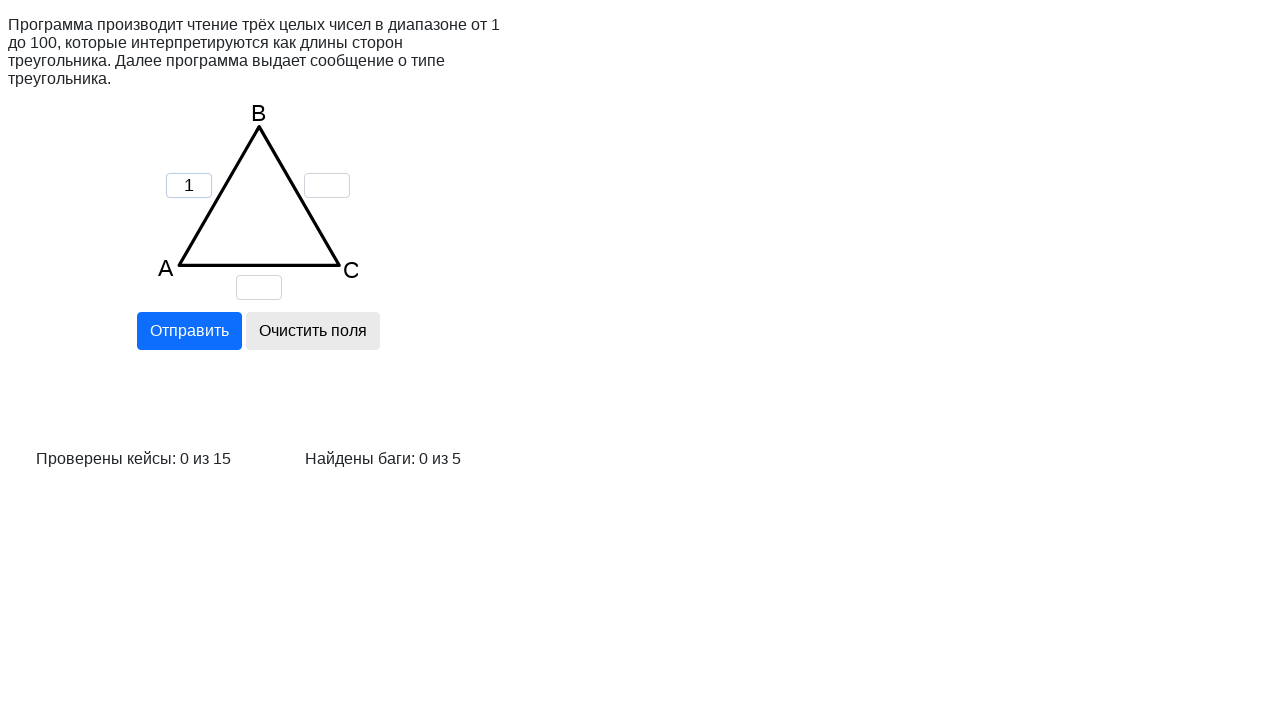

Filled triangle side 'b' with value '2' on input[name='b']
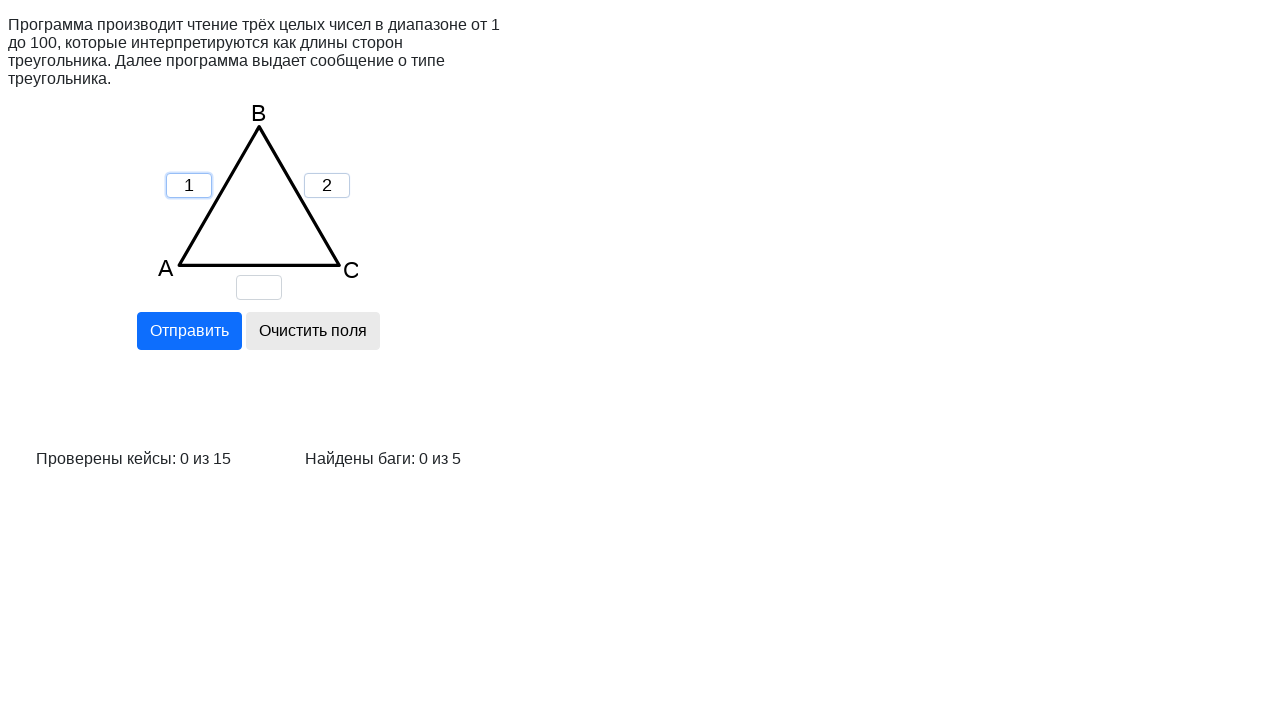

Filled triangle side 'c' with value '5' on input[name='c']
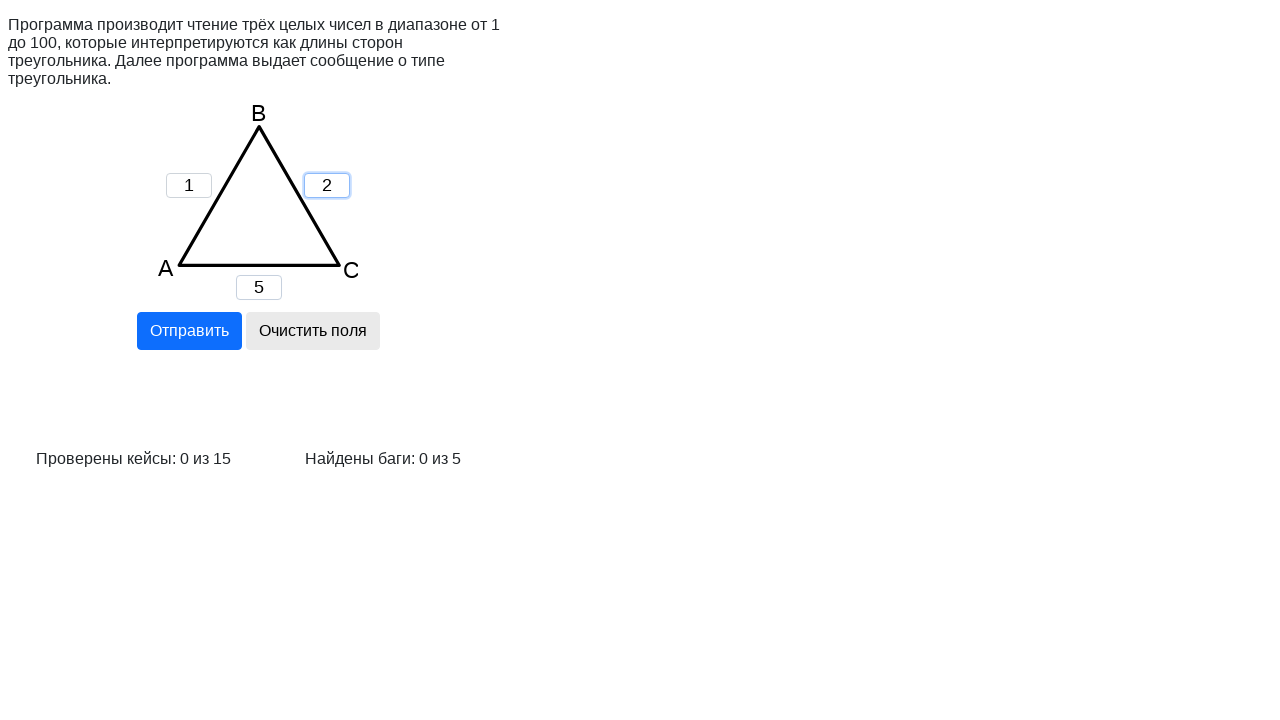

Clicked calculate button at (189, 331) on input[name='calc']
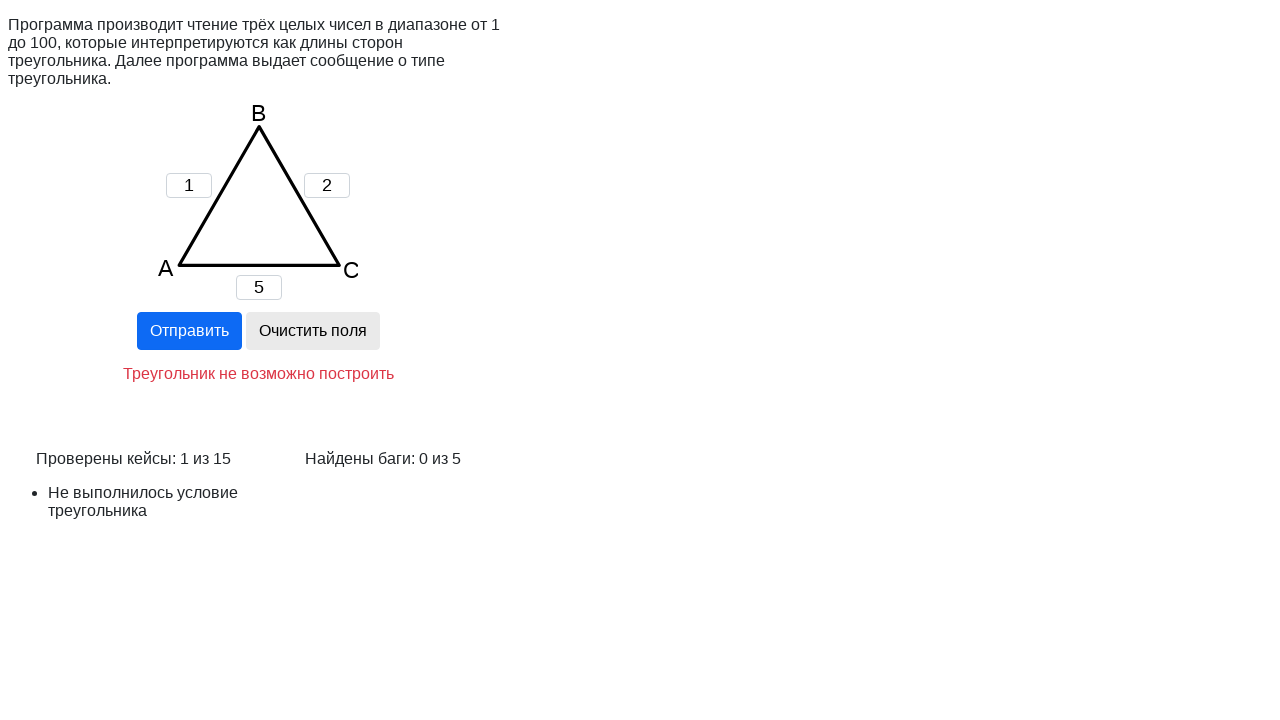

Validation error message 'Треугольник не возможно построить' appeared
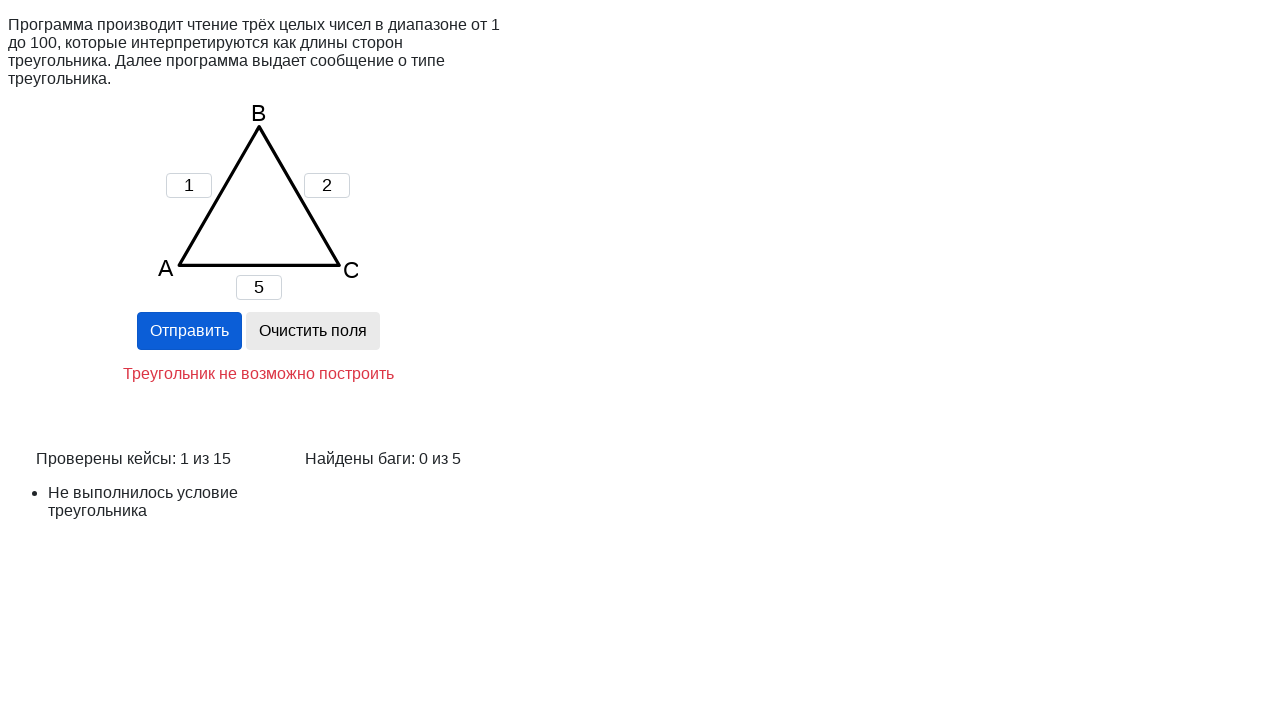

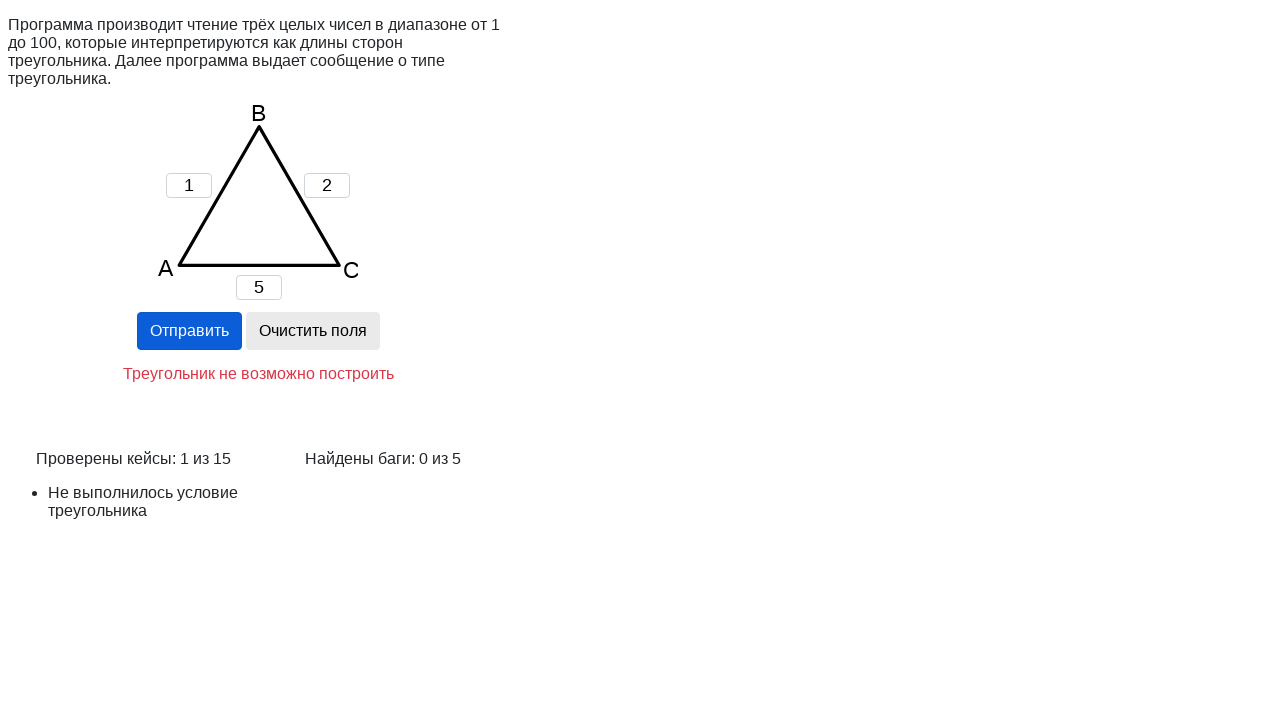